Tests page scrolling functionality by navigating to a Selenium interview questions page and scrolling down 1500 pixels

Starting URL: https://www.softwaretestinghelp.com/selenium-interview-questions-answers/

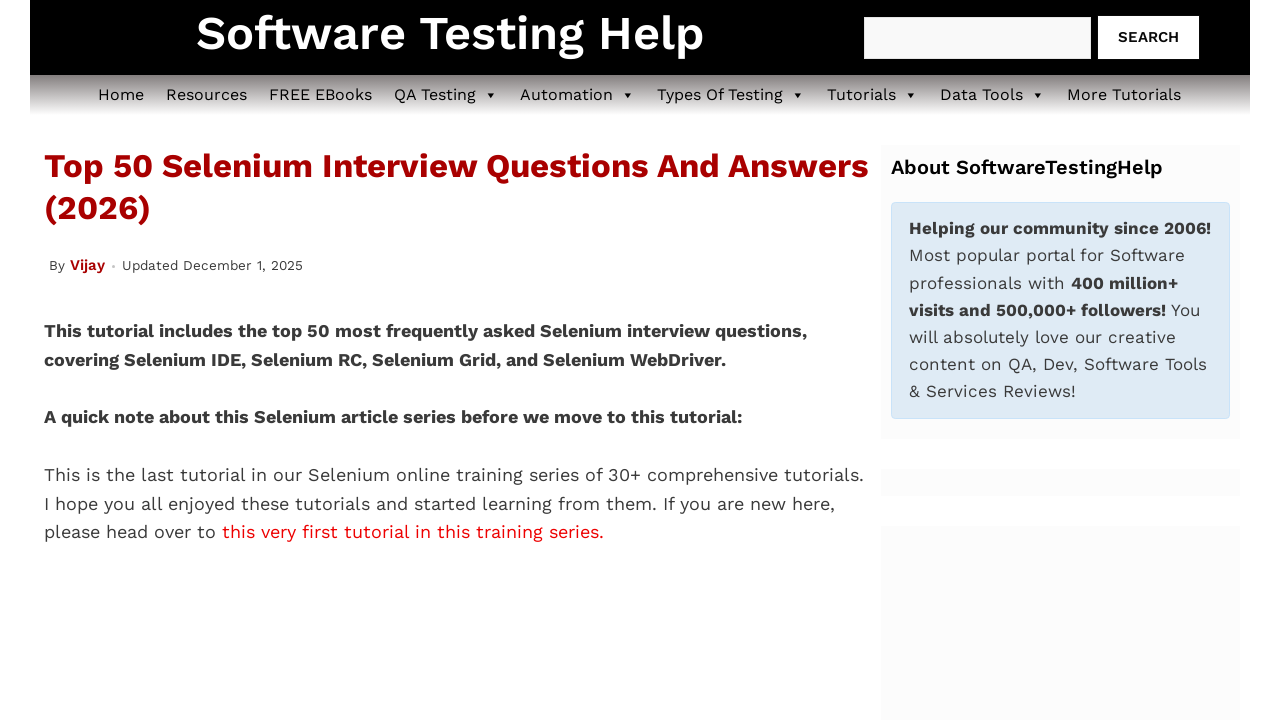

Navigated to Selenium interview questions page
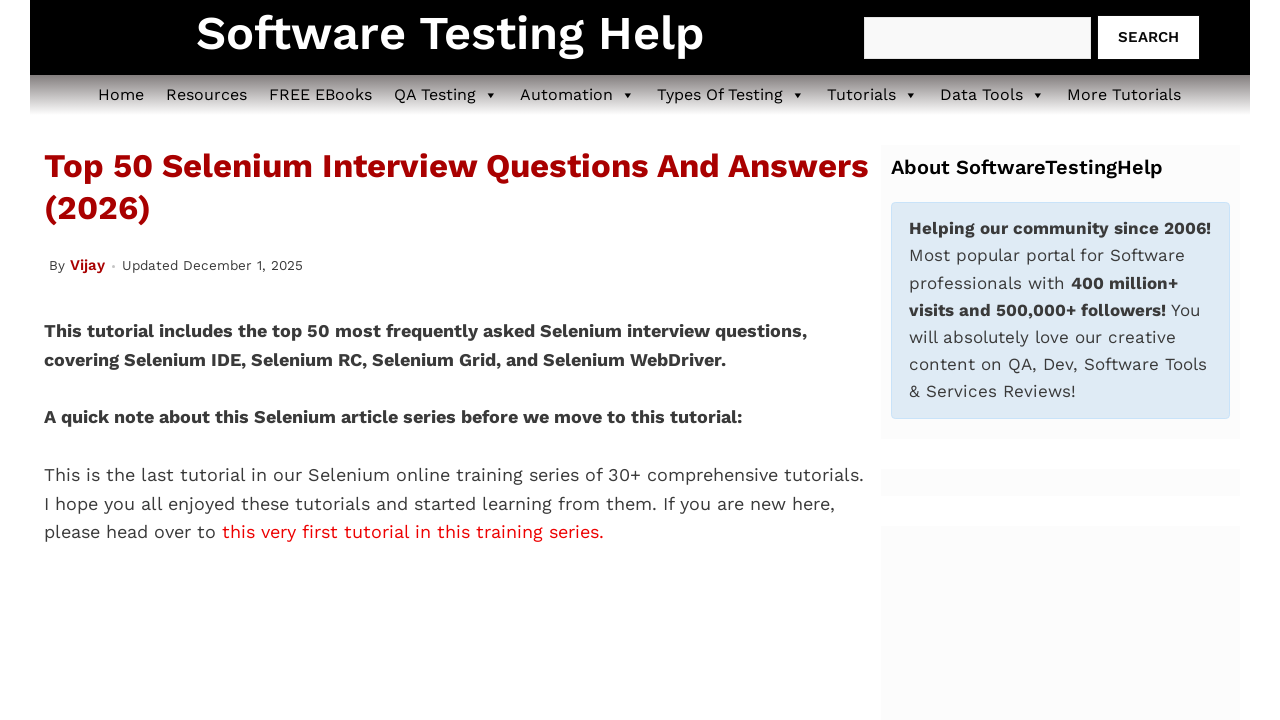

Scrolled down 1500 pixels on the page
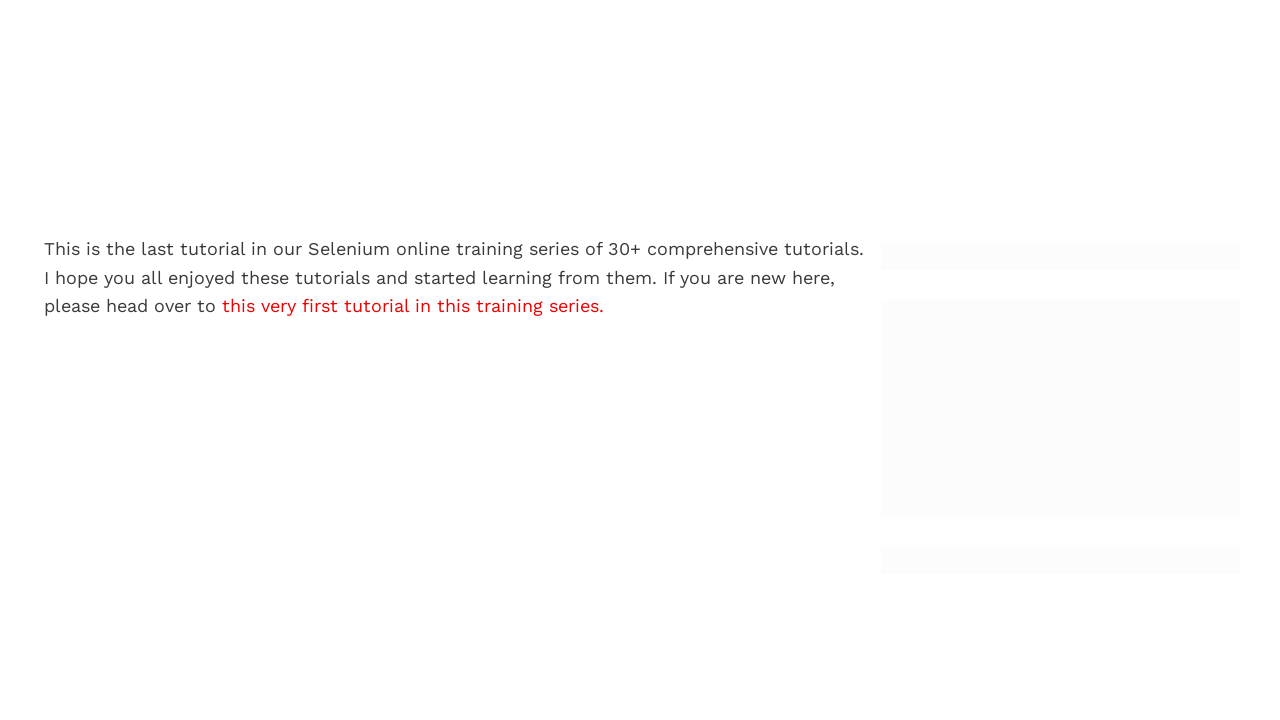

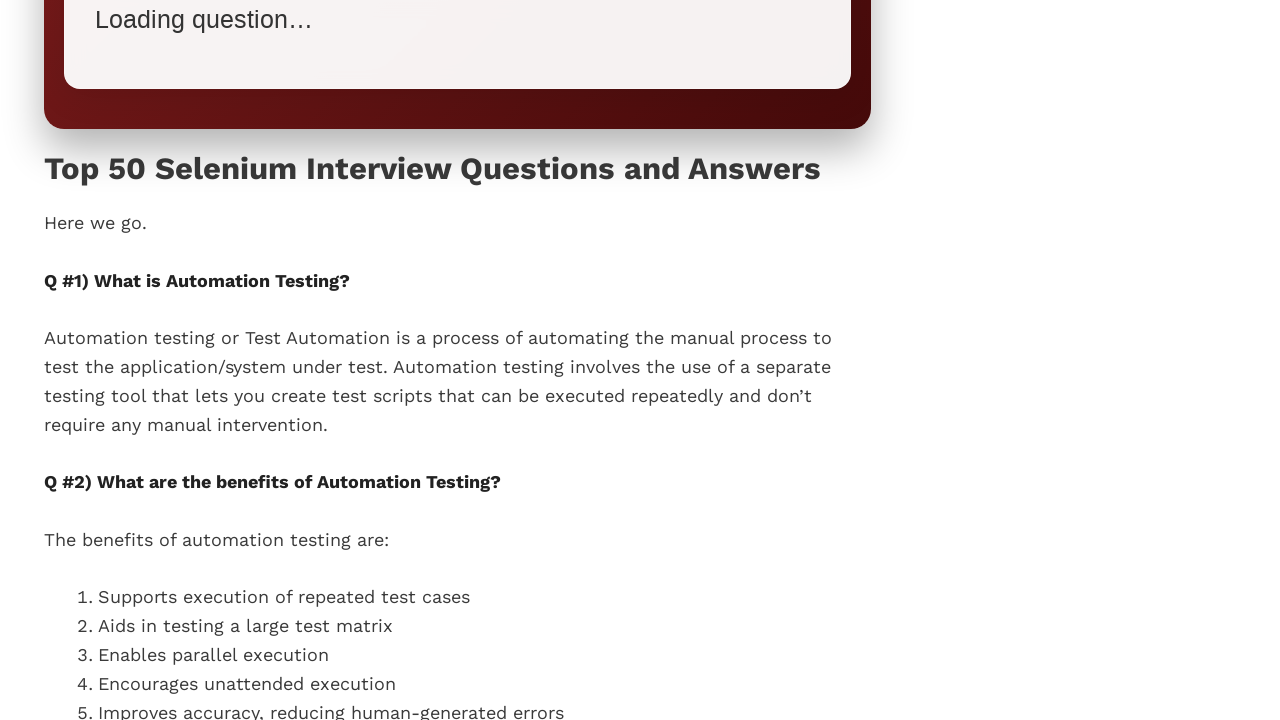